Tests the forgot password functionality by clicking the forgot password link and filling in the email and new password fields on the password reset form.

Starting URL: https://rahulshettyacademy.com/client/

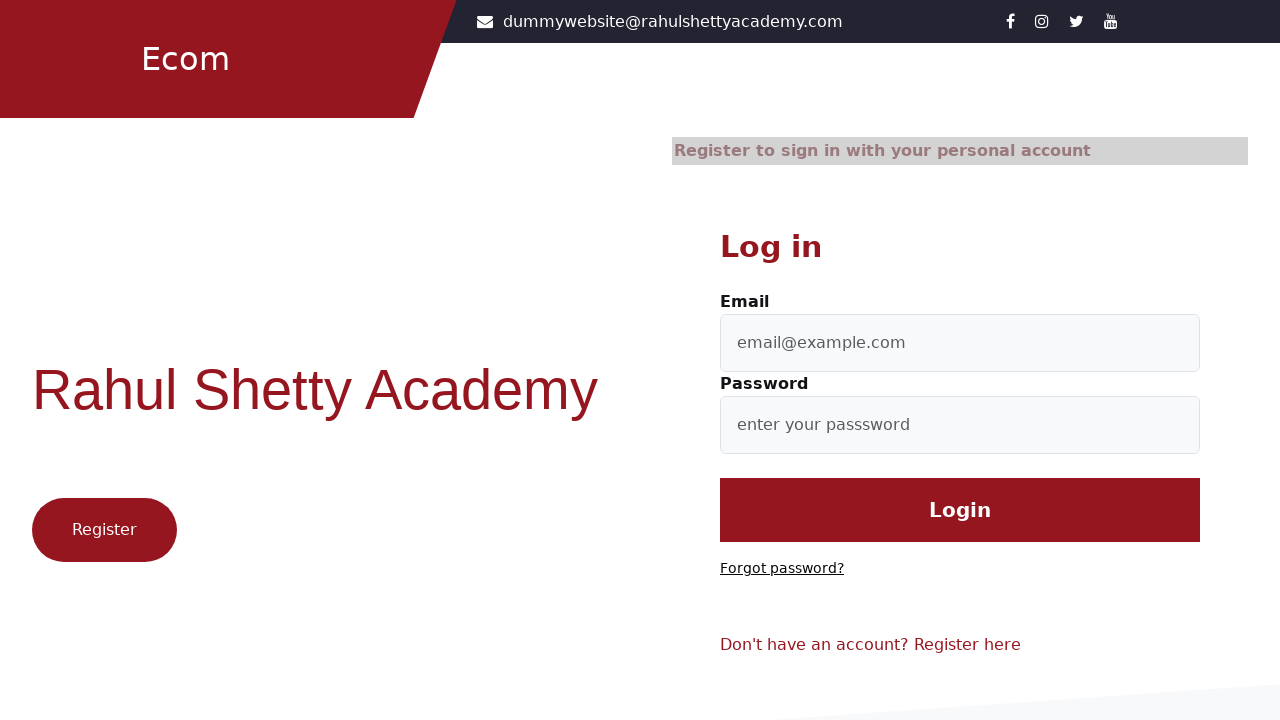

Clicked 'Forgot password?' link at (782, 569) on text=Forgot password?
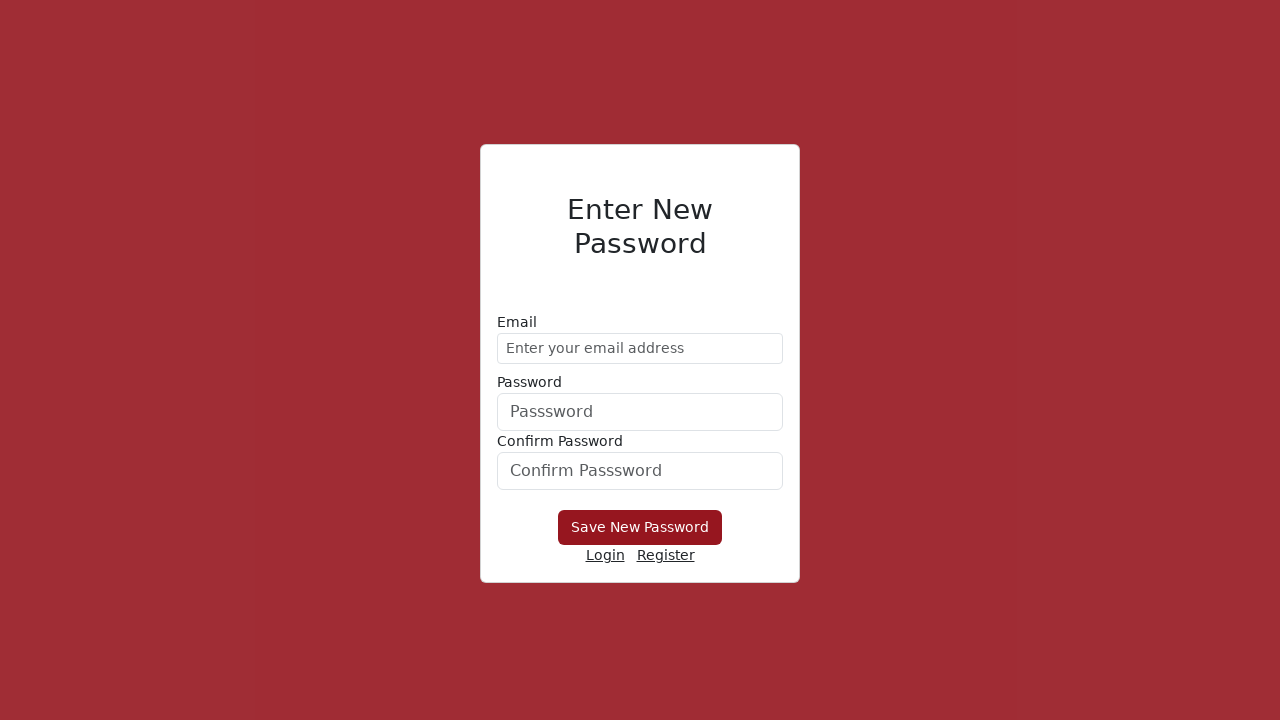

Filled email field with 'user_recovery@example.com' on //form/div[1]/input
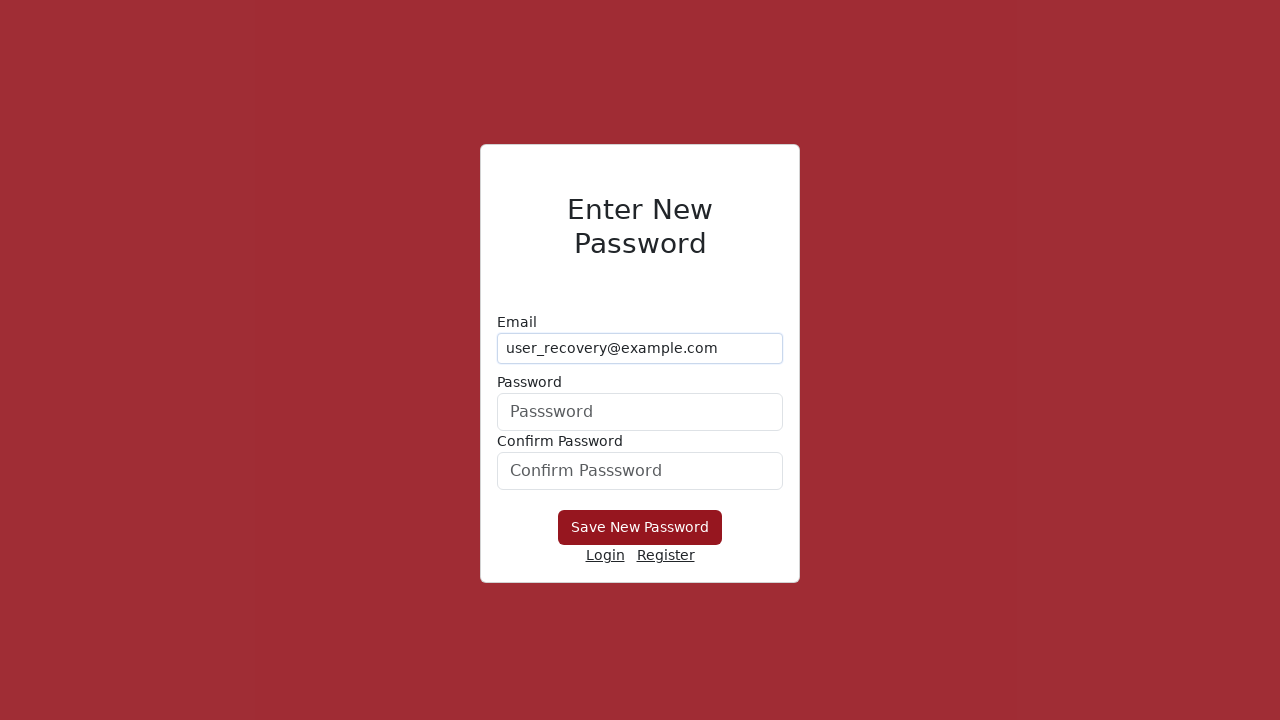

Filled new password field with 'NewSecurePass456' on form div:nth-child(2) input
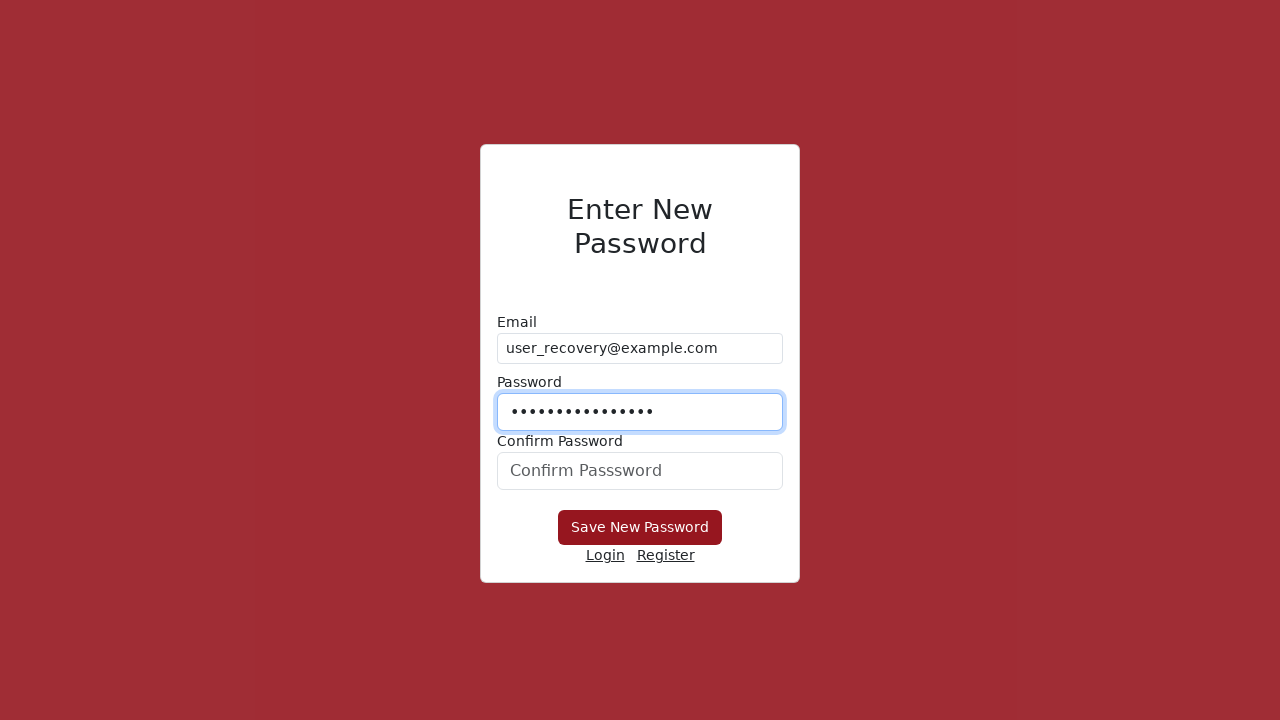

Filled confirm password field with 'NewSecurePass456' on //form/div[3]/input
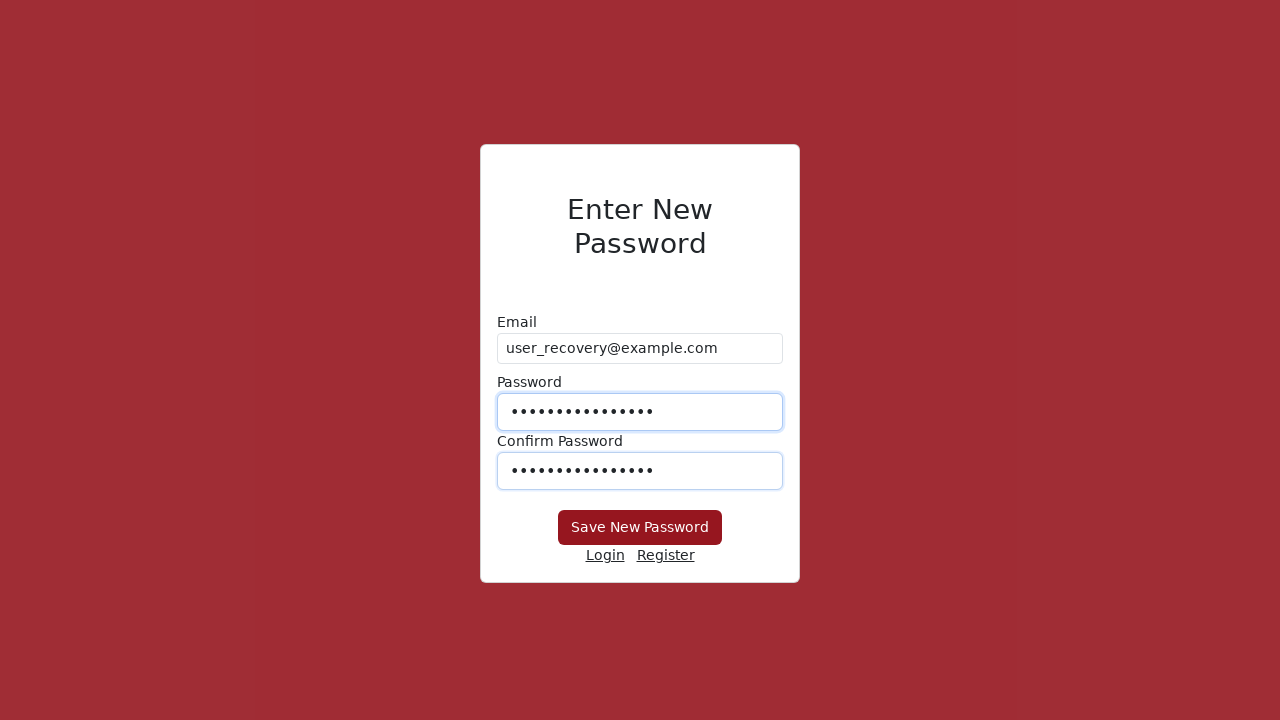

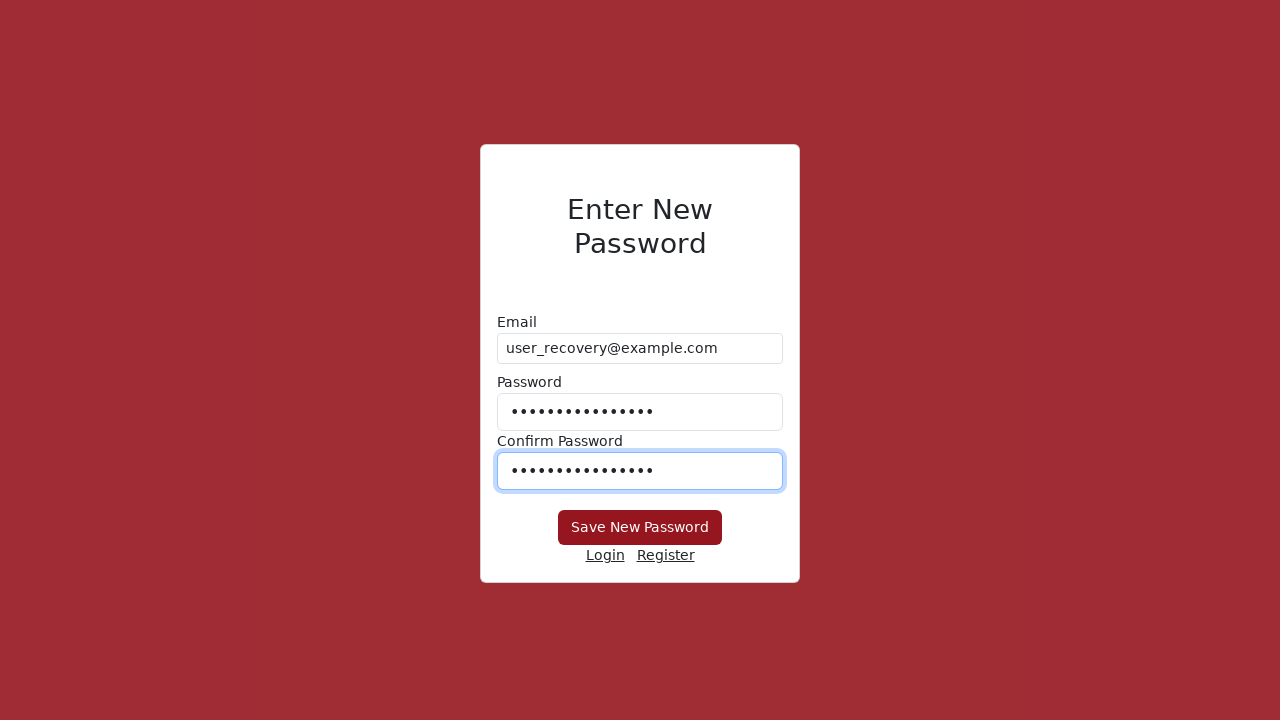